Tests interacting with iframes using frameLocator method and frame name attribute to click buttons inside frames

Starting URL: https://leafground.com/frame.xhtml

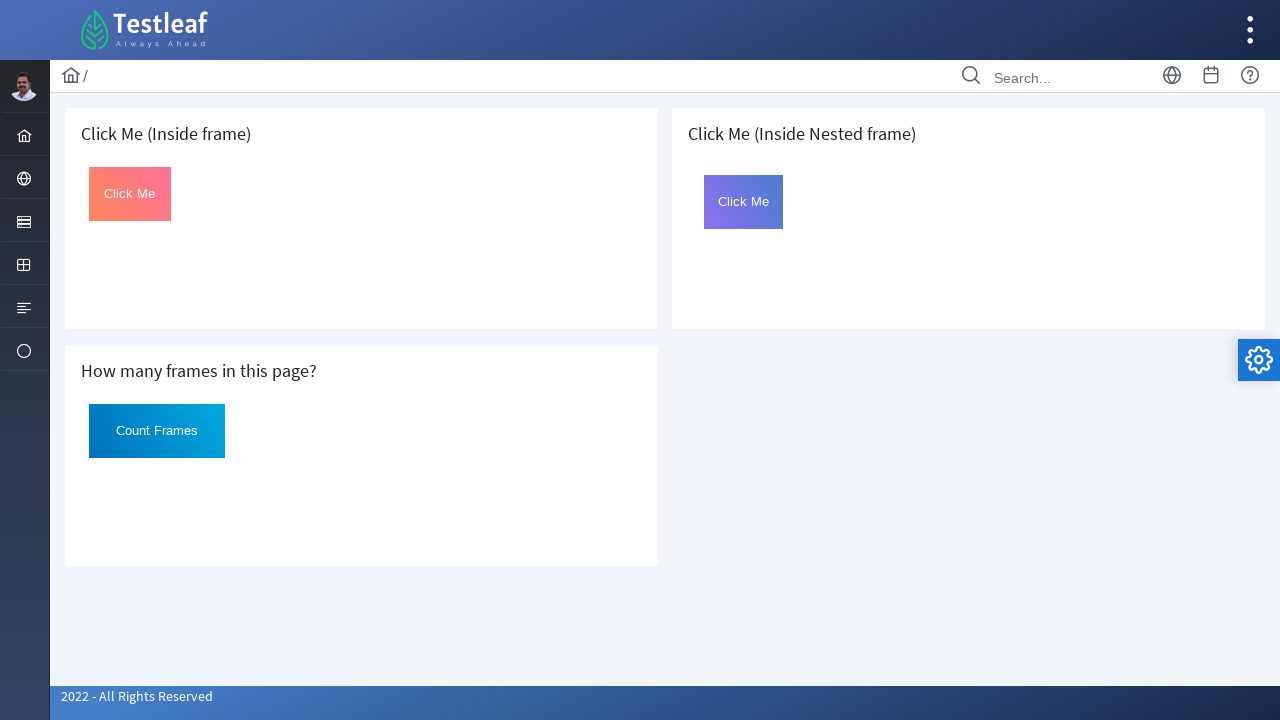

Located first iframe using frameLocator with src='default.xhtml'
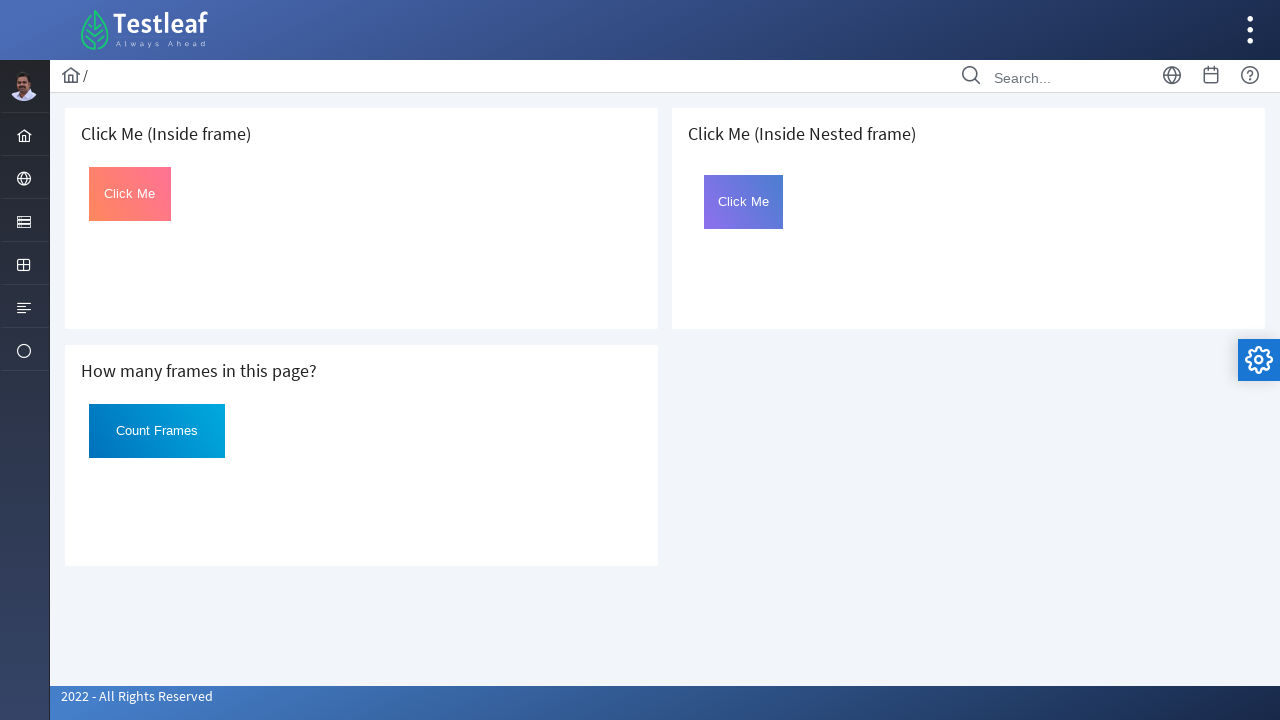

Located click button with id='Click' inside first iframe
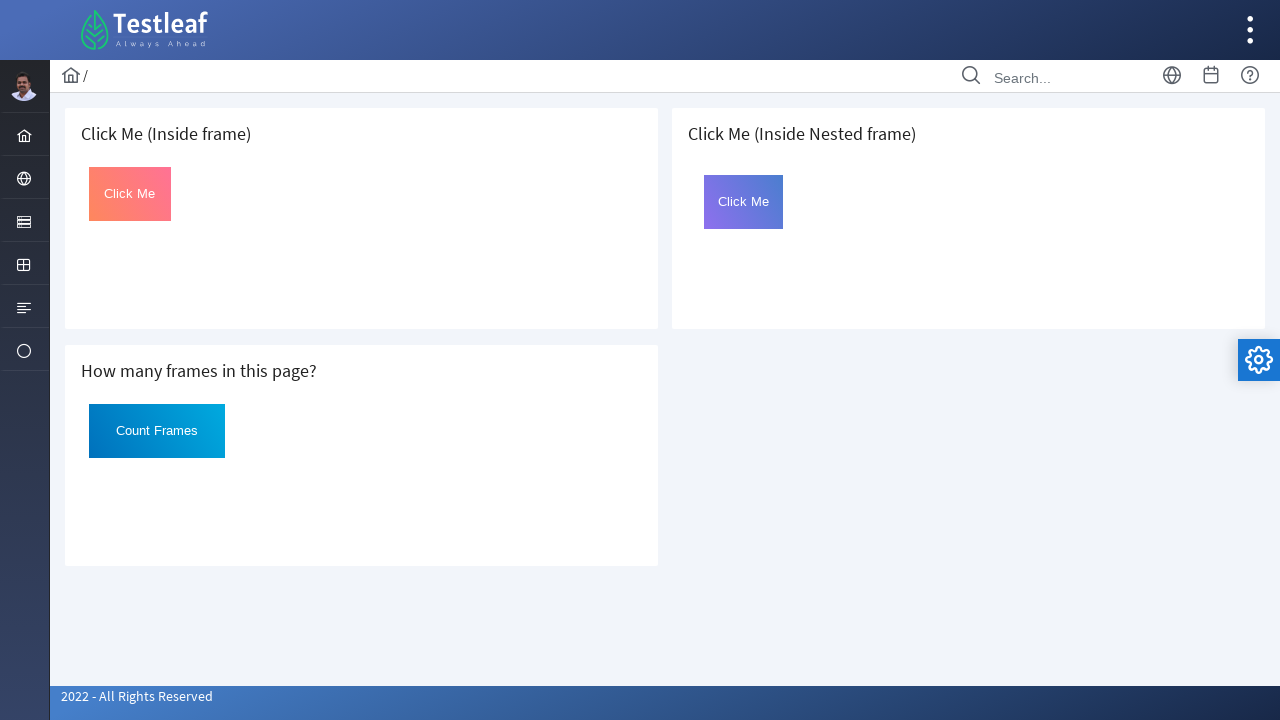

Clicked the button inside first iframe at (130, 194) on iframe[src='default.xhtml'] >> internal:control=enter-frame >> #Click
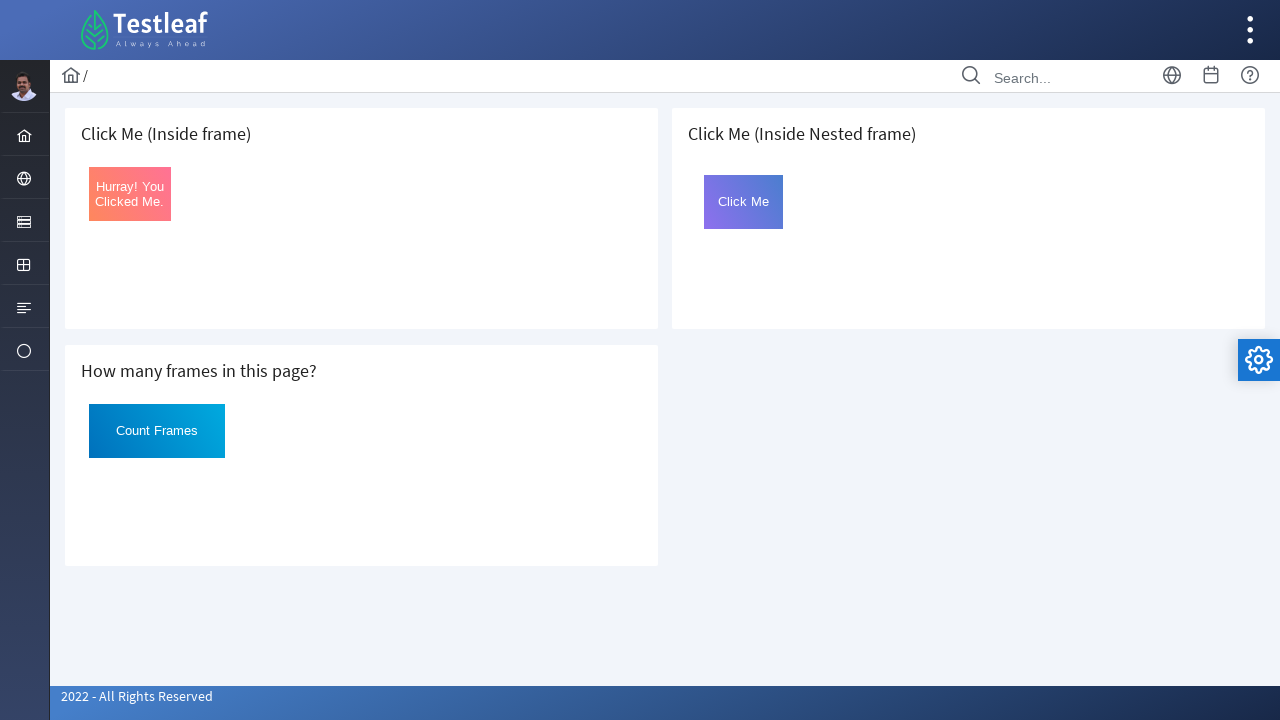

Located frame with name='frame2'
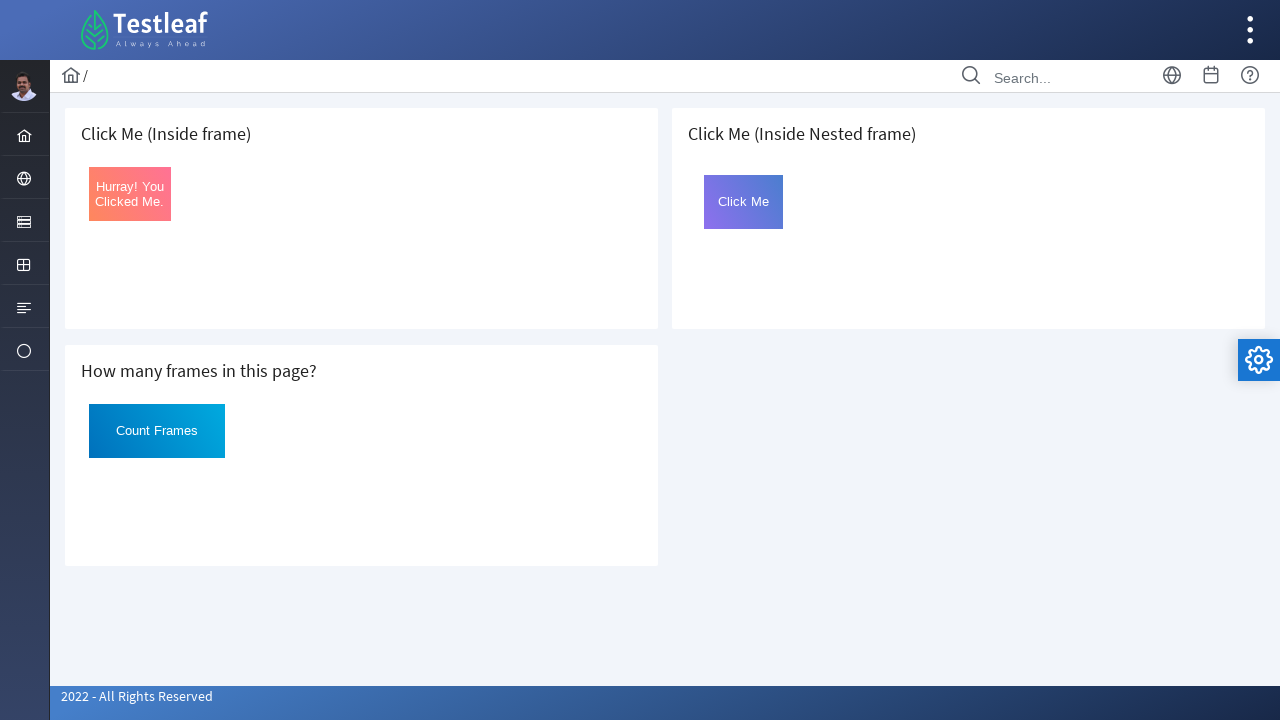

Clicked the button with id='Click' inside frame2 at (744, 202) on #Click
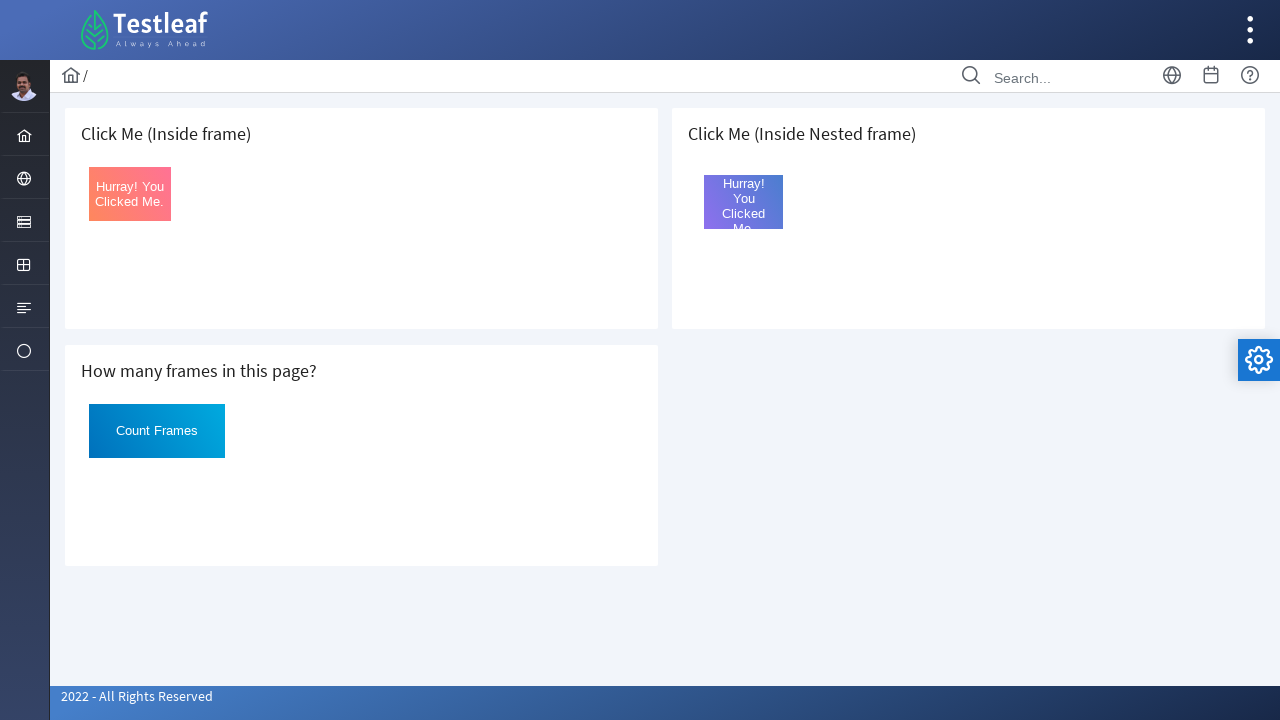

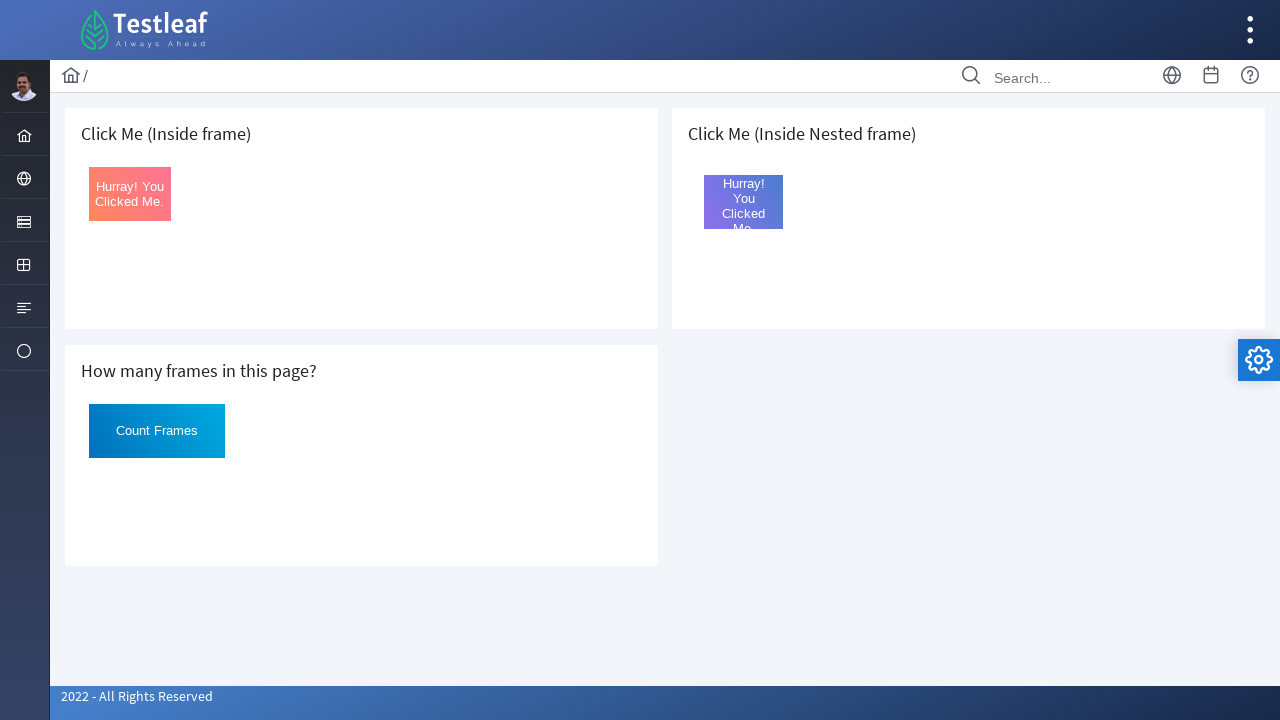